Tests the toggle menu functionality by clicking it, verifying menu items appear, and closing it

Starting URL: https://katalon-demo-cura.herokuapp.com/

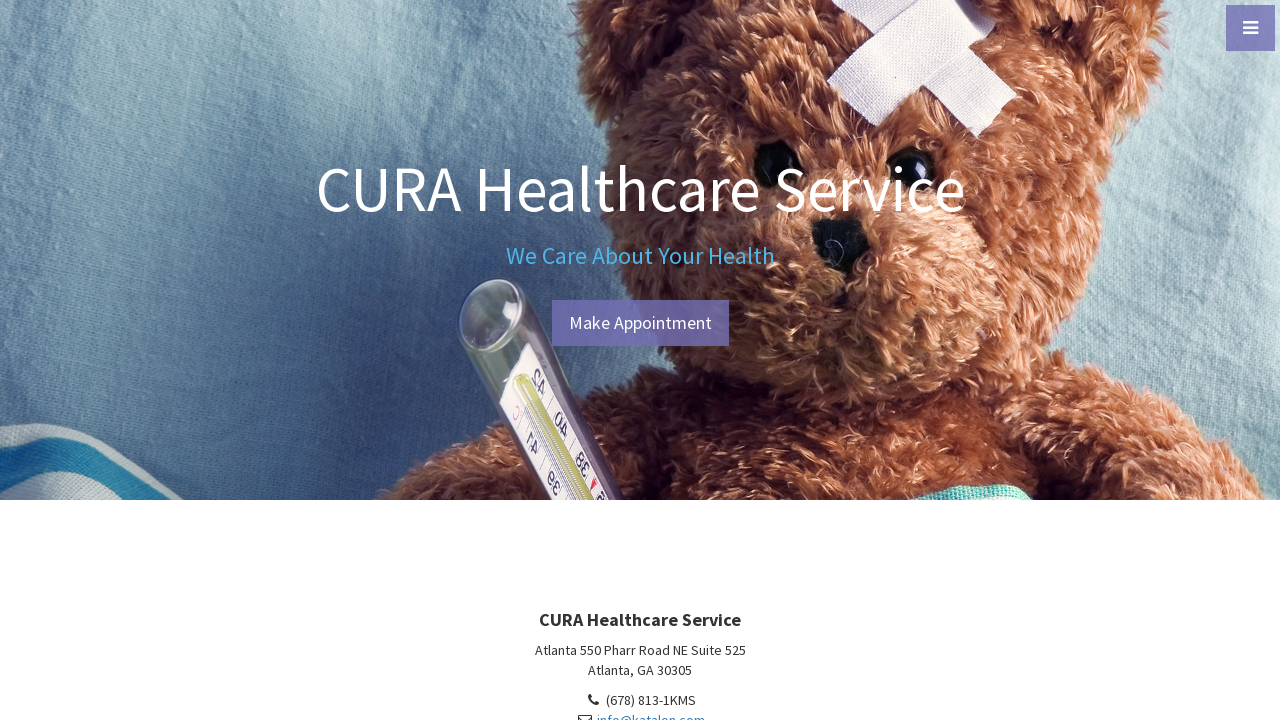

Clicked menu toggle to open the navigation menu at (1250, 28) on #menu-toggle
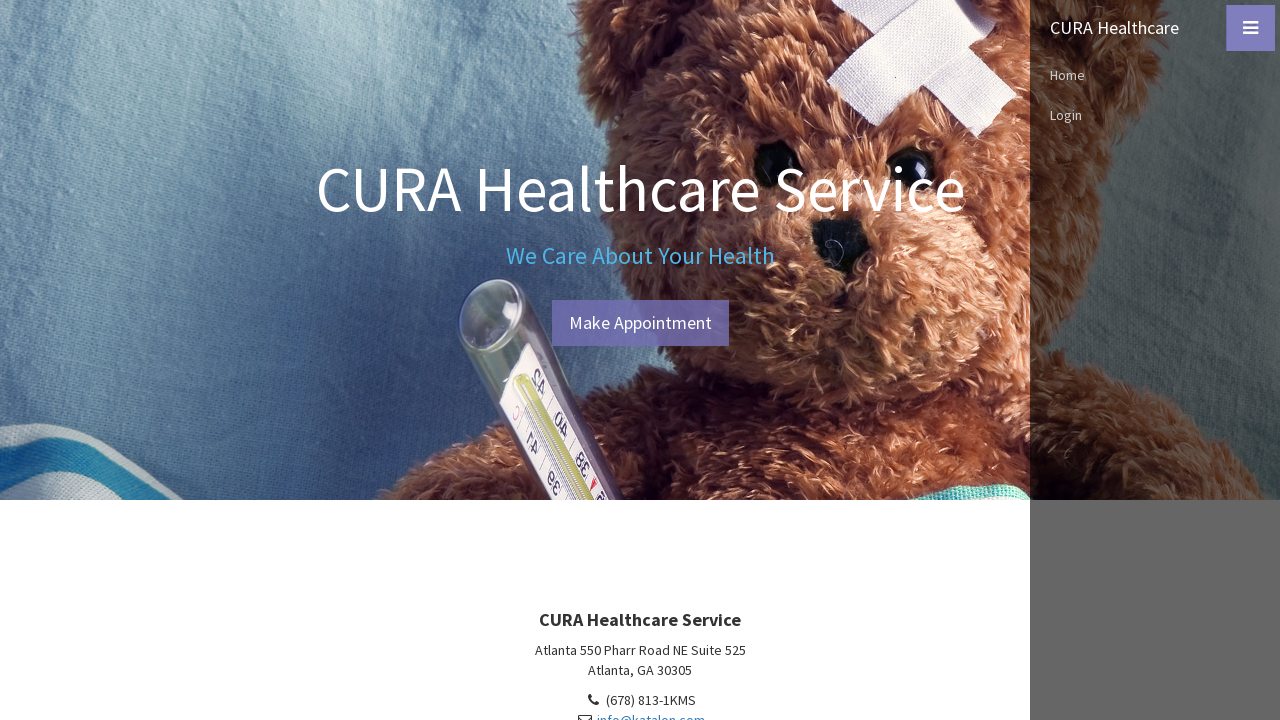

Verified first menu item displays 'CURA Healthcare'
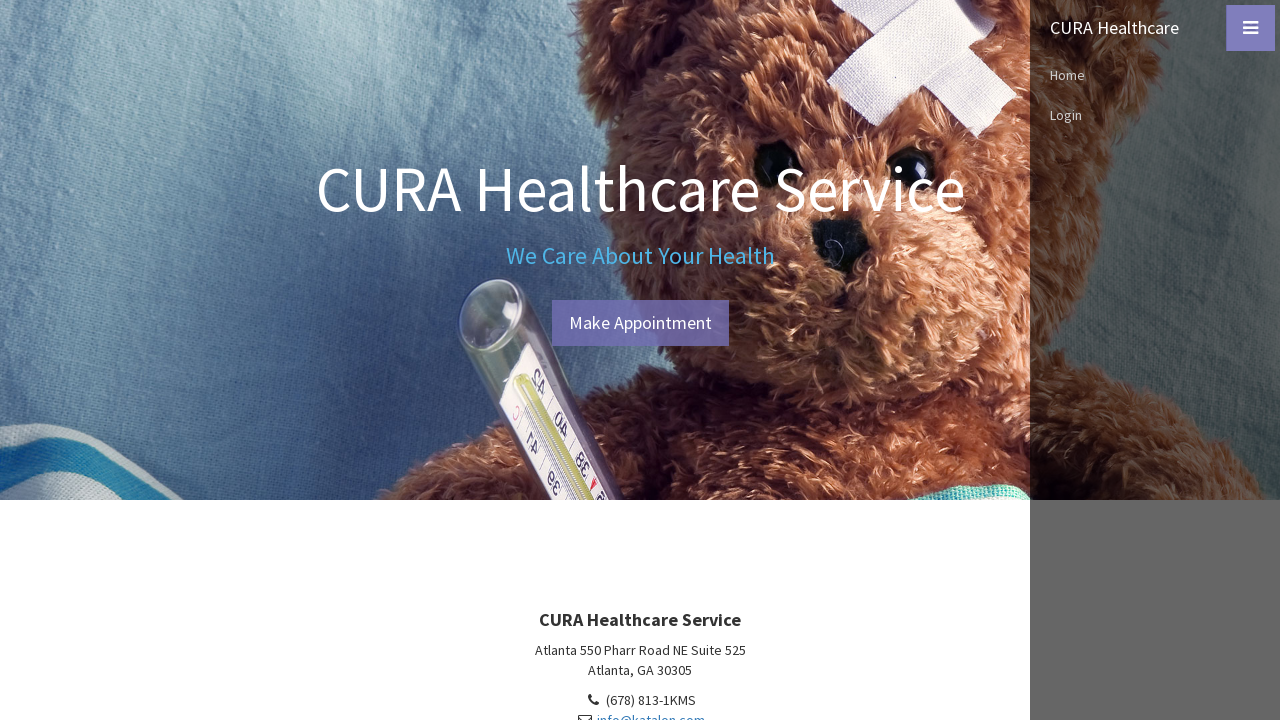

Verified second menu item displays 'Home'
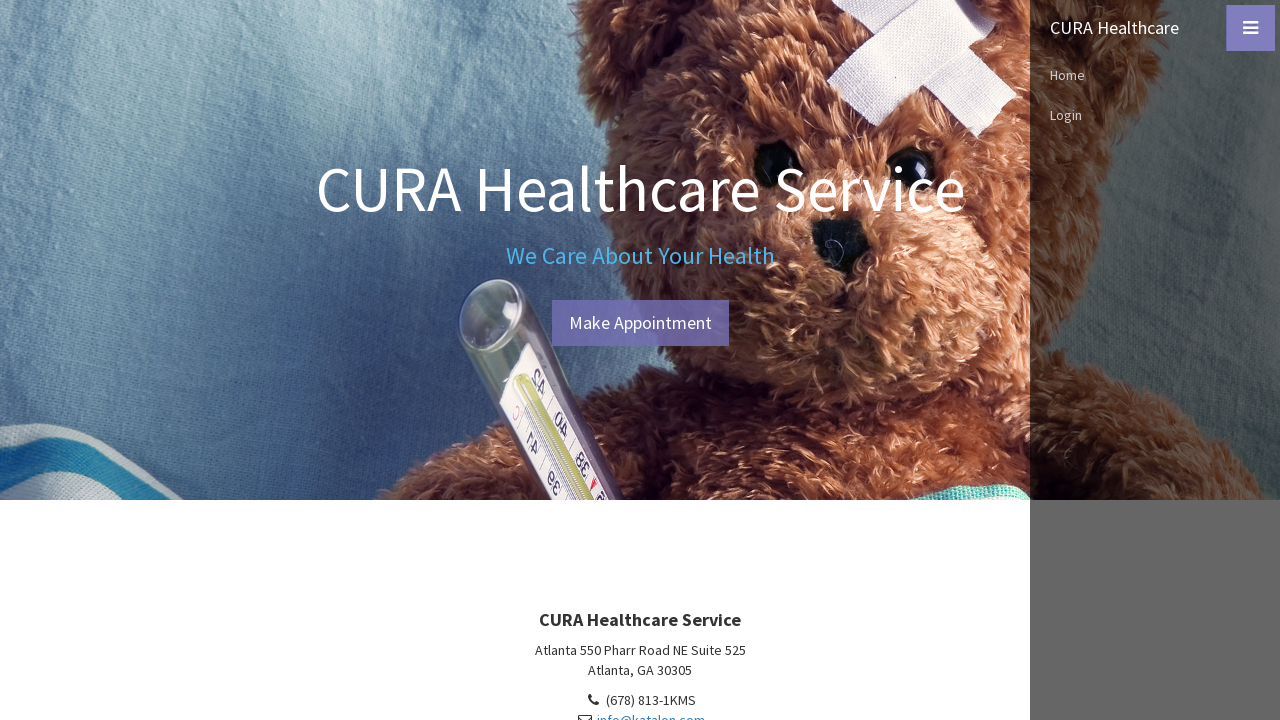

Verified third menu item displays 'Login'
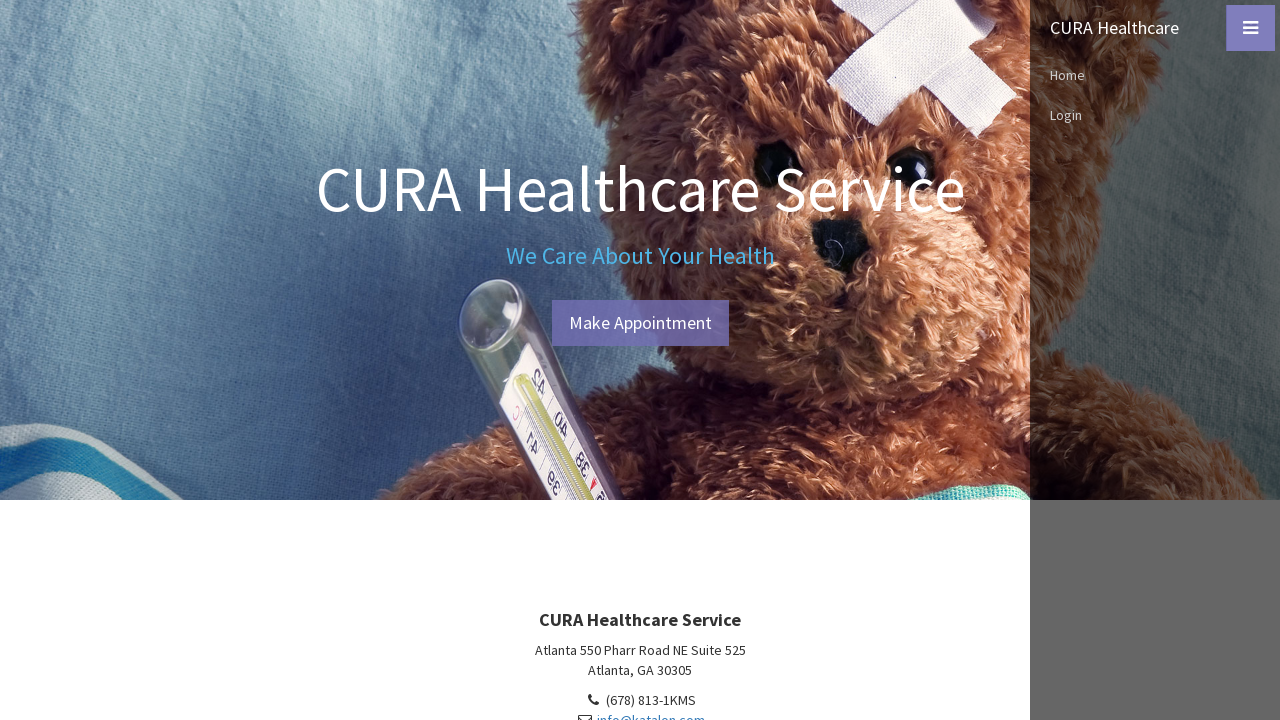

Clicked menu toggle to close the navigation menu at (1250, 28) on #menu-toggle
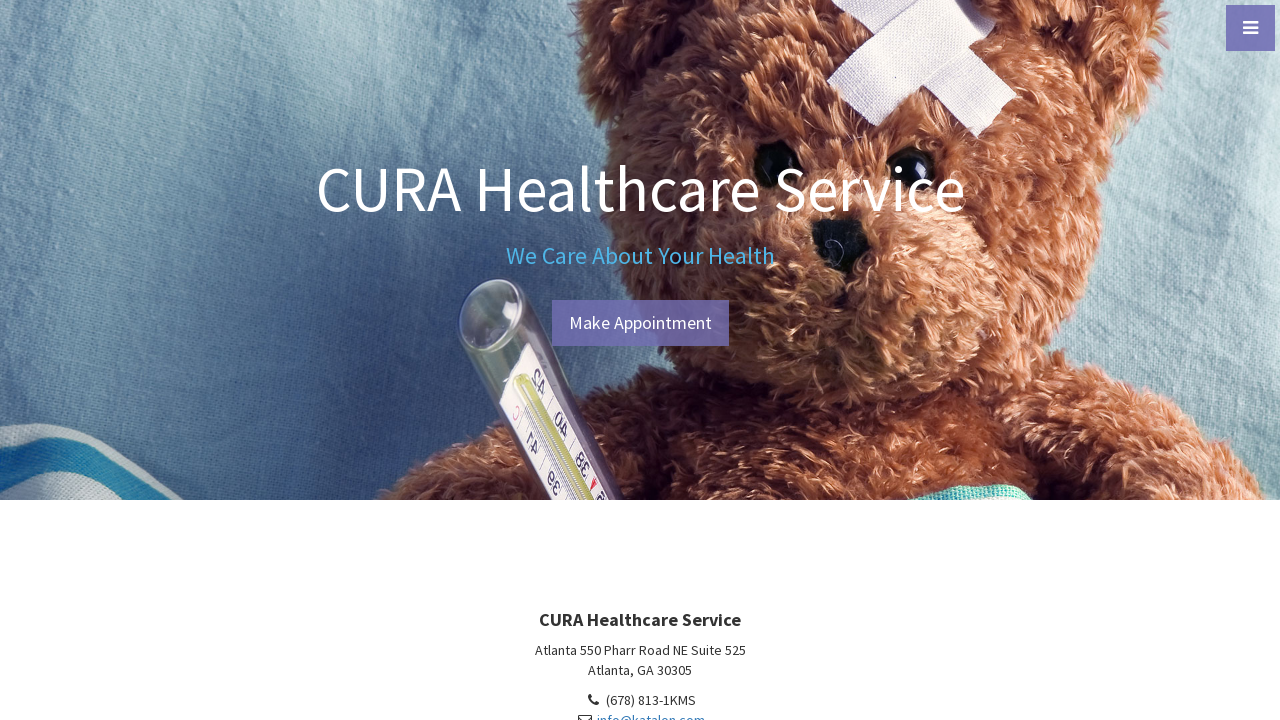

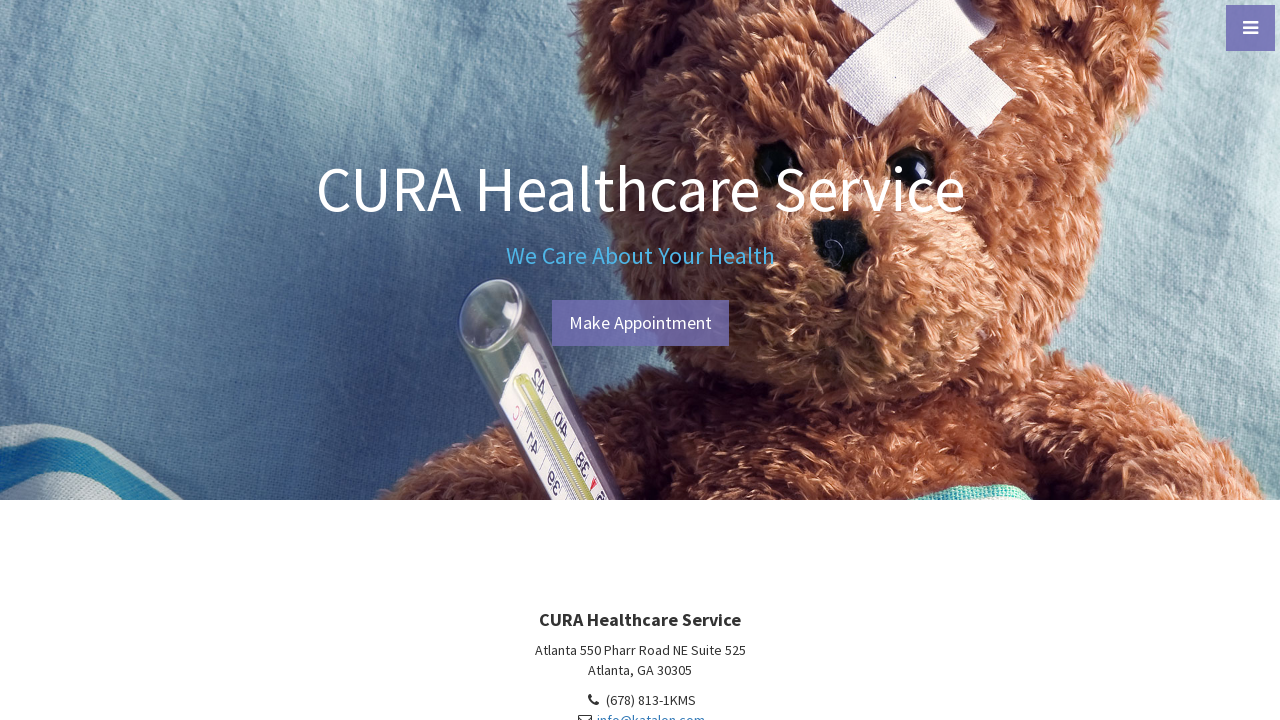